Tests third contact us button navigates to contact page

Starting URL: https://viaporttrans.com/

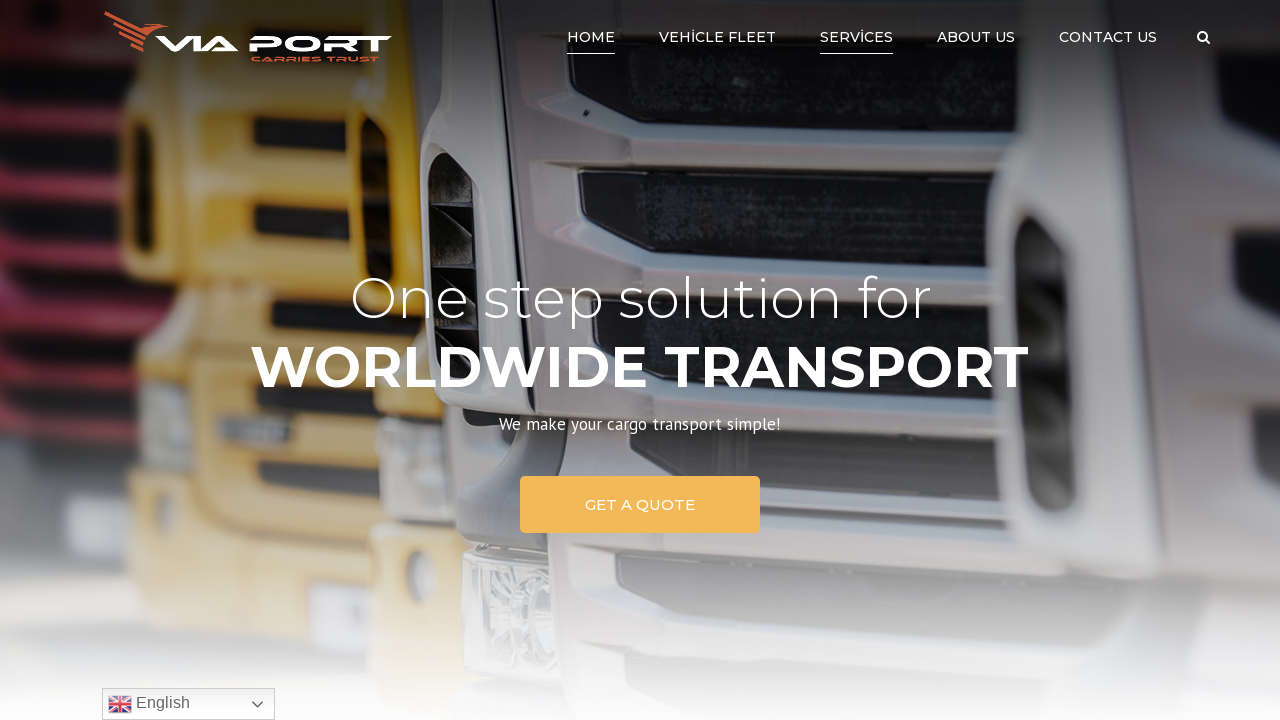

Clicked Home link at (591, 37) on text=Home
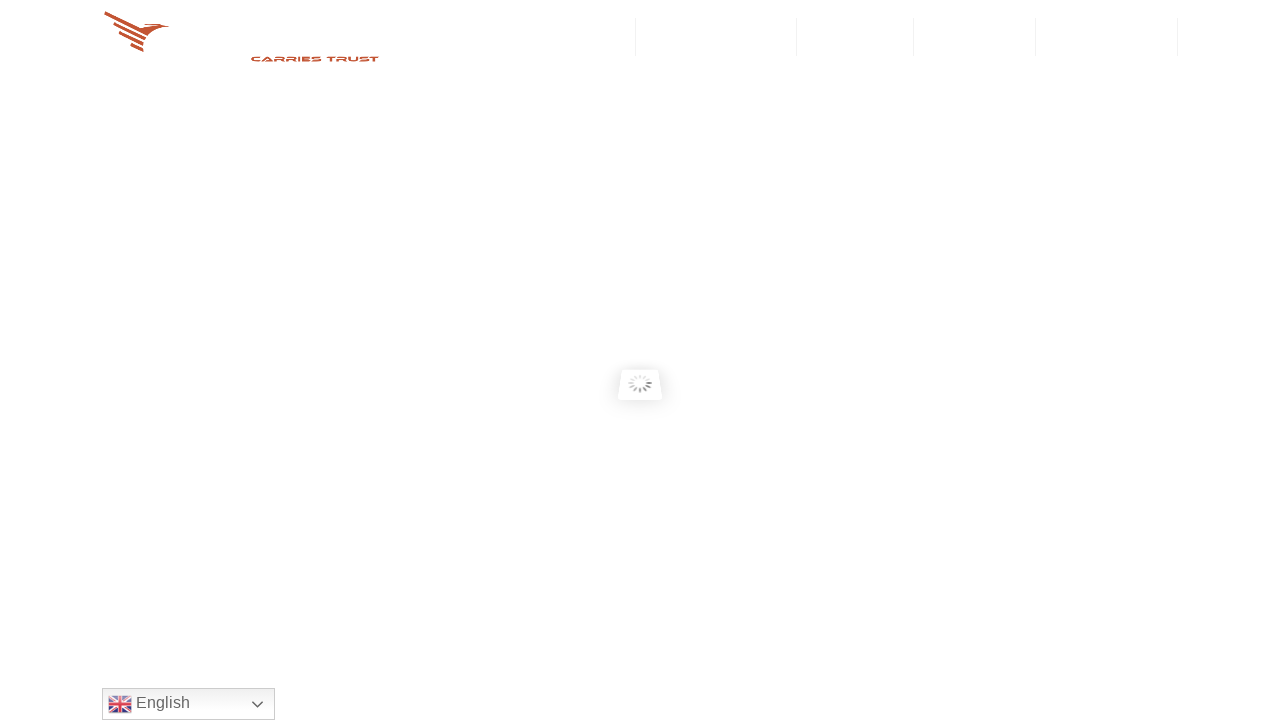

Clicked third Contact Us button to navigate to contact page at (640, 360) on text=Contact Us >> nth=2
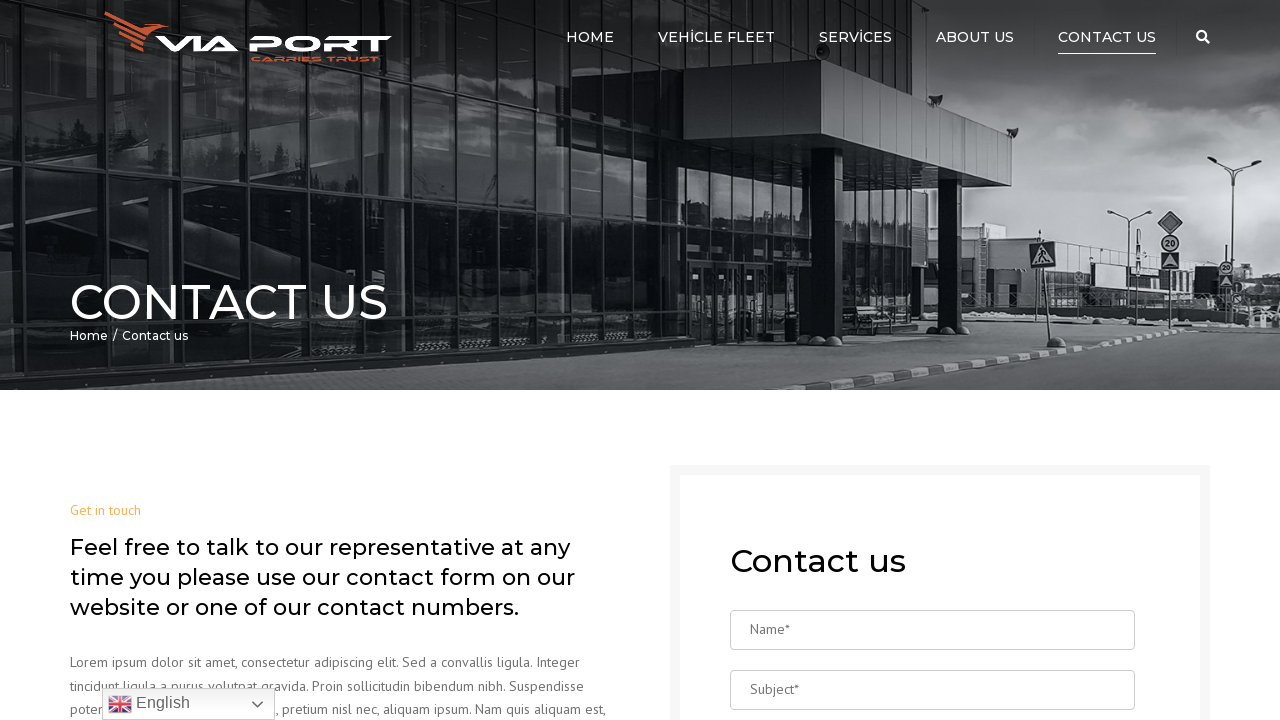

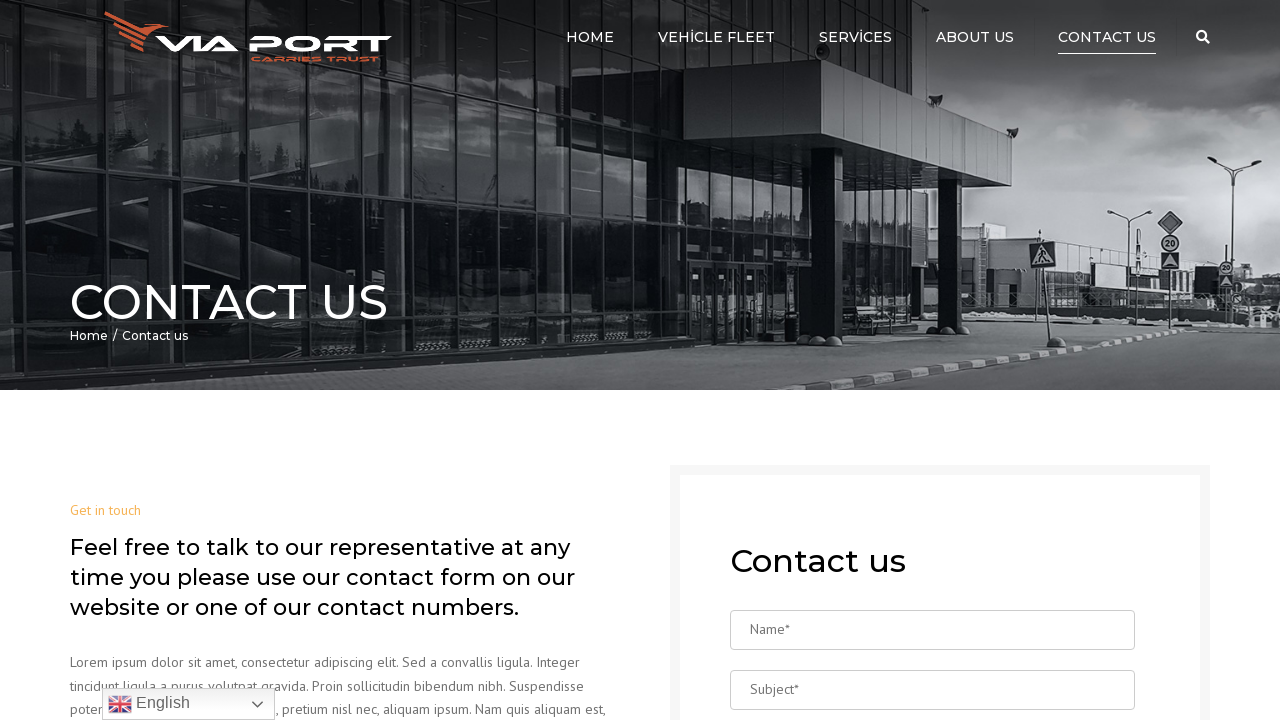